Tests the jQuery UI selectable widget by switching to the demo iframe and clicking on multiple list items while holding the Control key to select them

Starting URL: https://jqueryui.com/selectable/

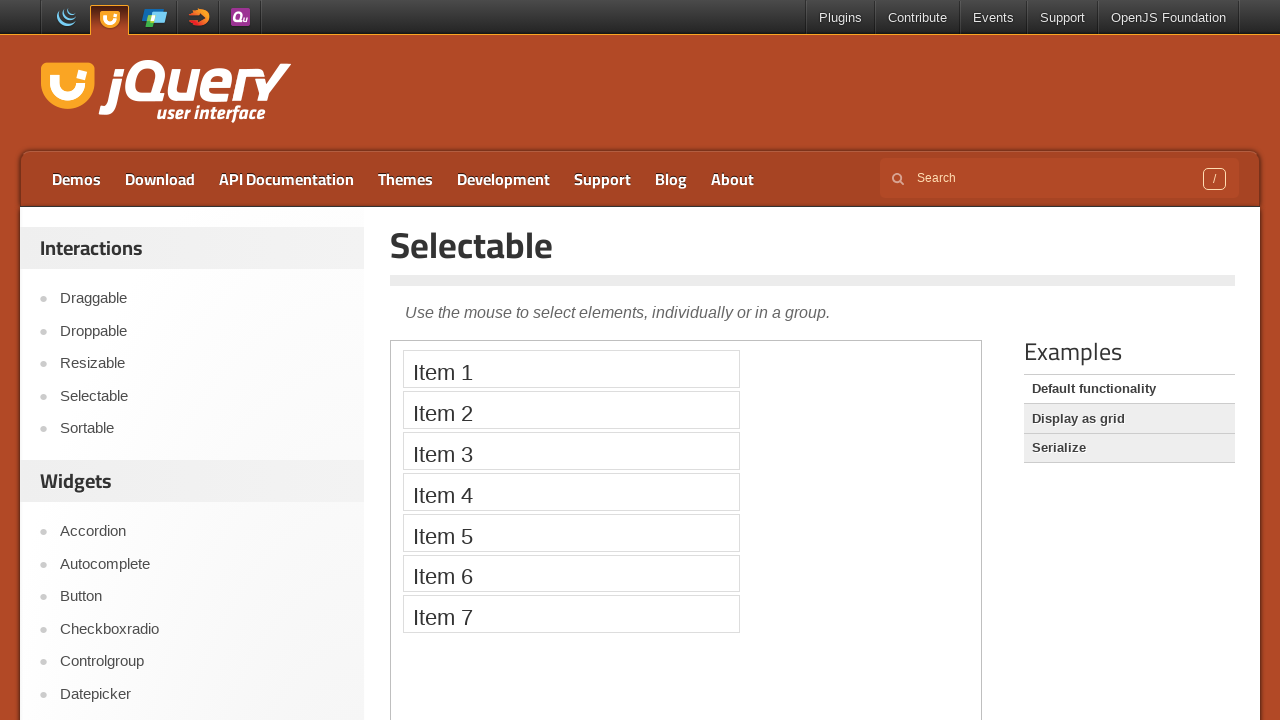

Located demo iframe
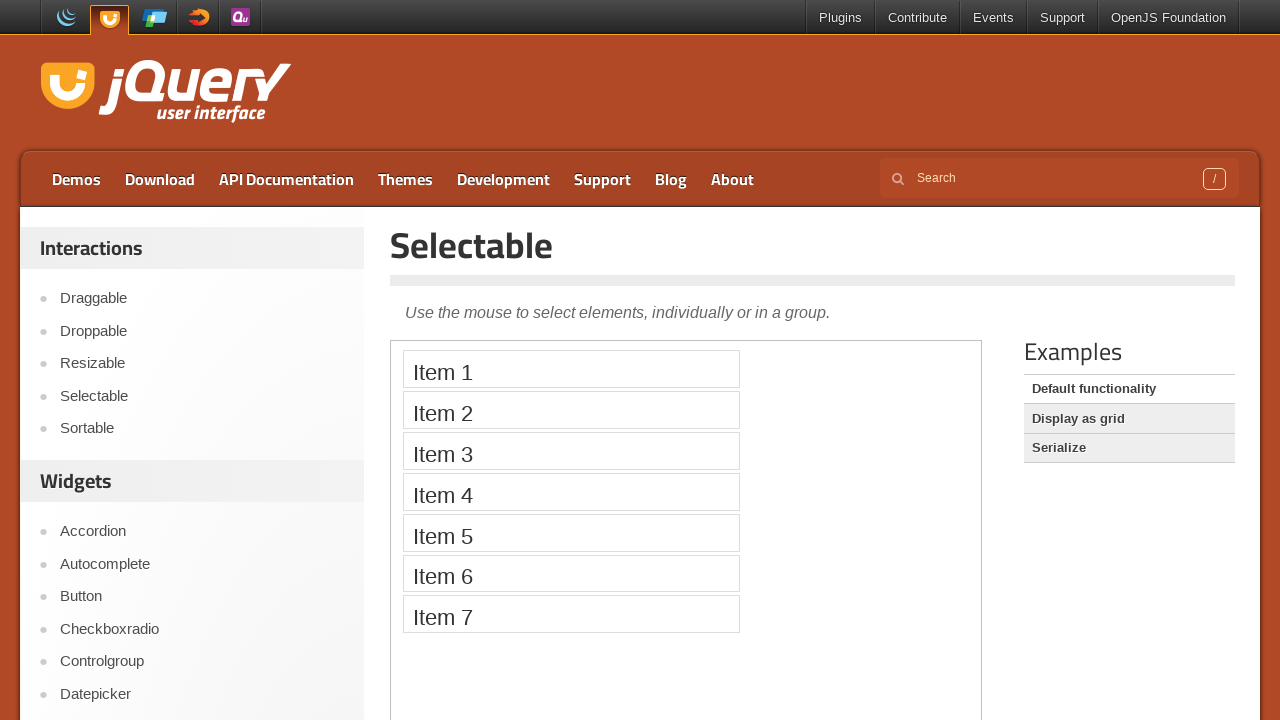

Located all selectable list items
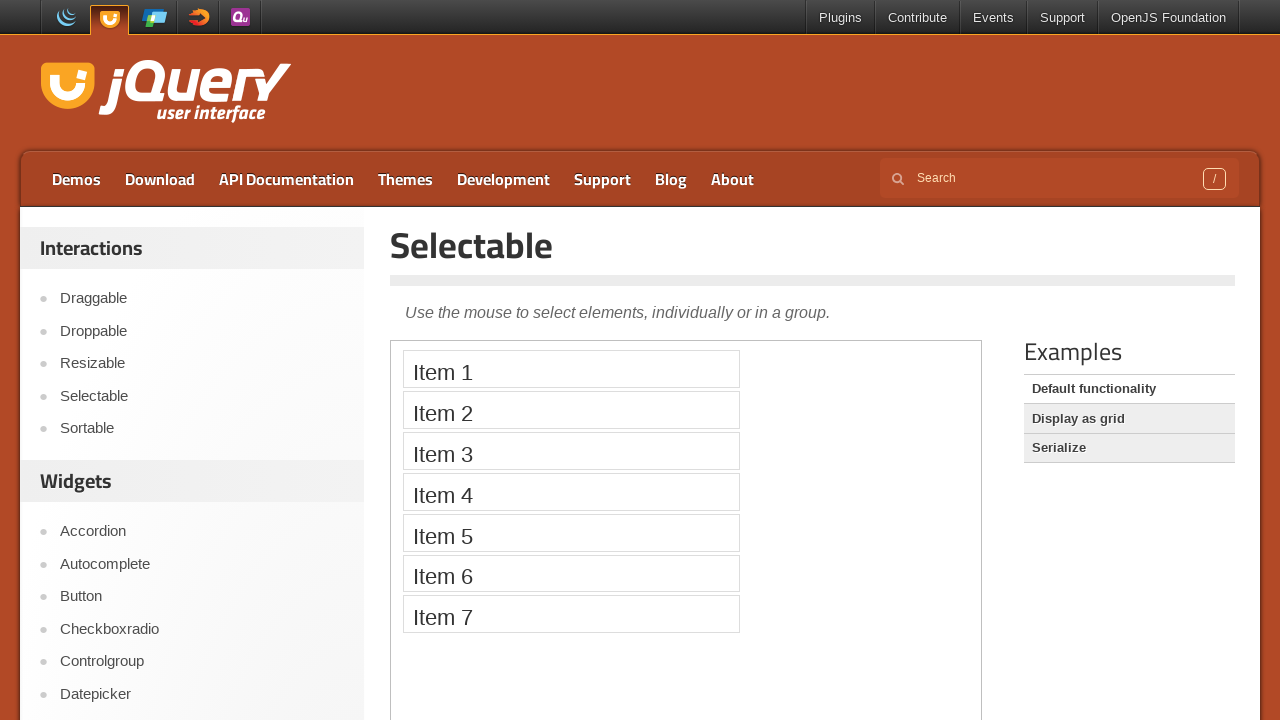

First selectable item is visible
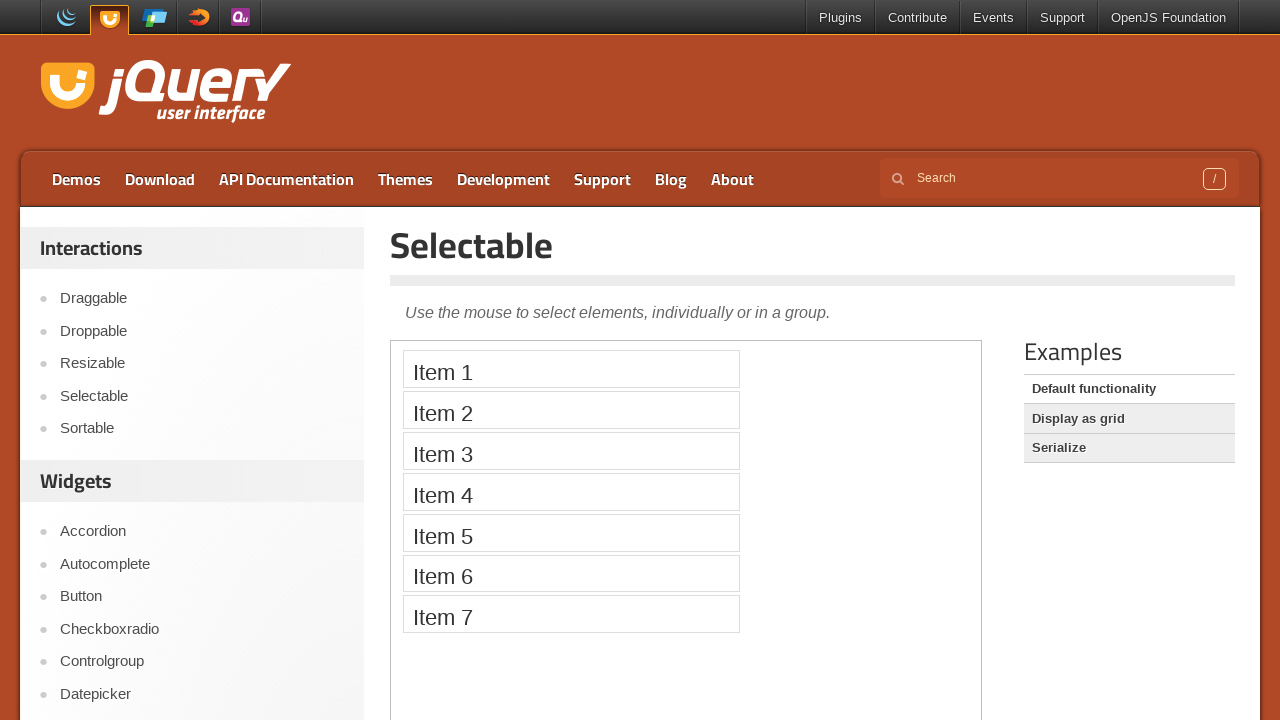

Found 7 selectable items
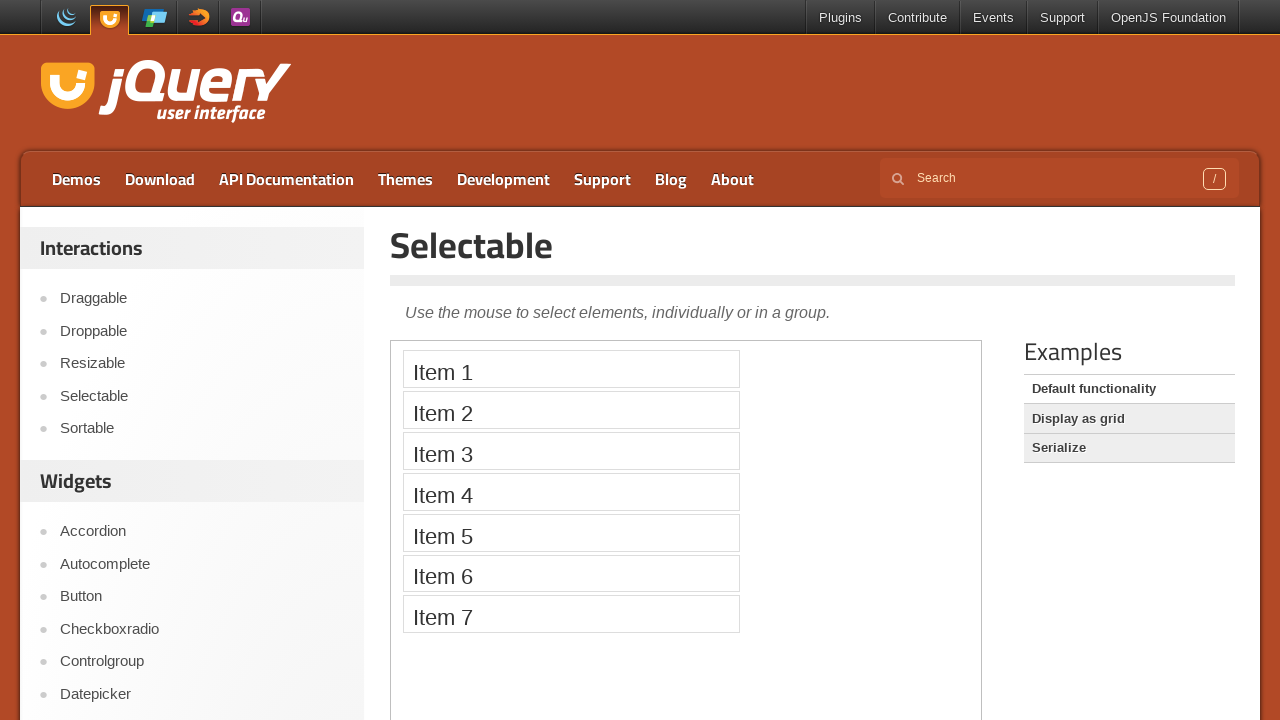

Clicked item 1 with Control key held to multi-select at (571, 369) on iframe.demo-frame >> internal:control=enter-frame >> xpath=//li[contains(text(),
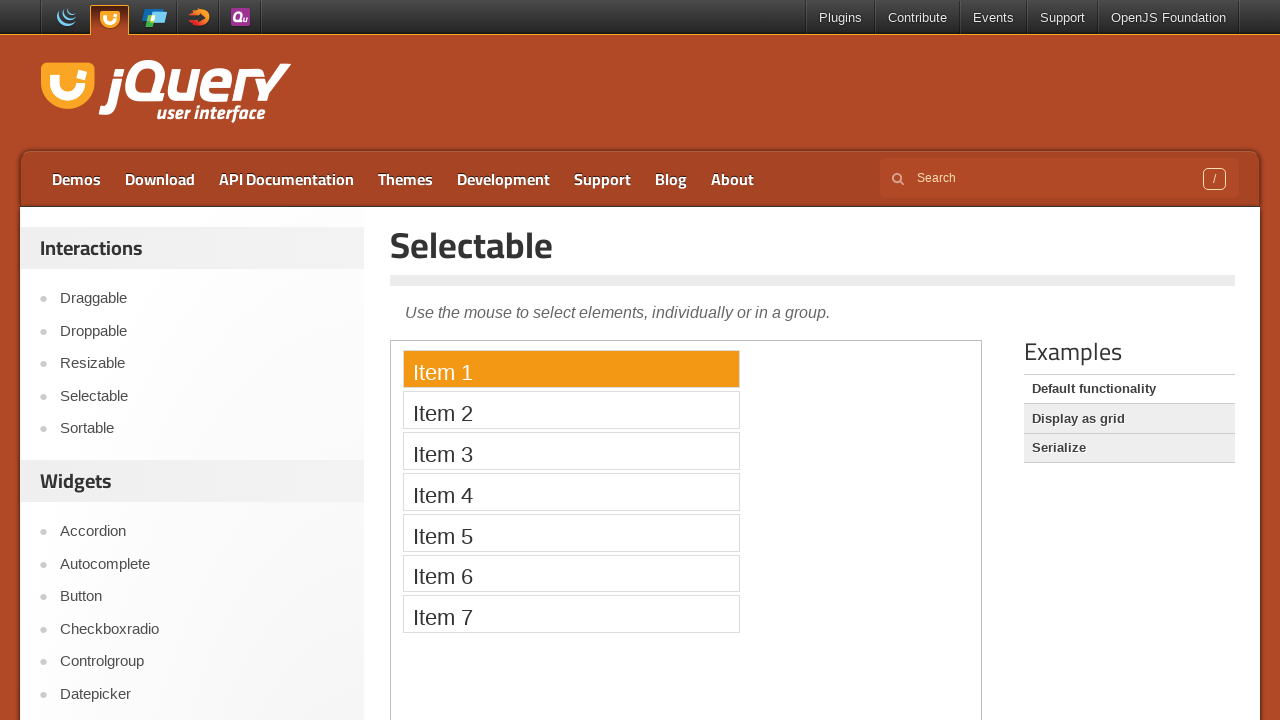

Waited 500ms before selecting next item
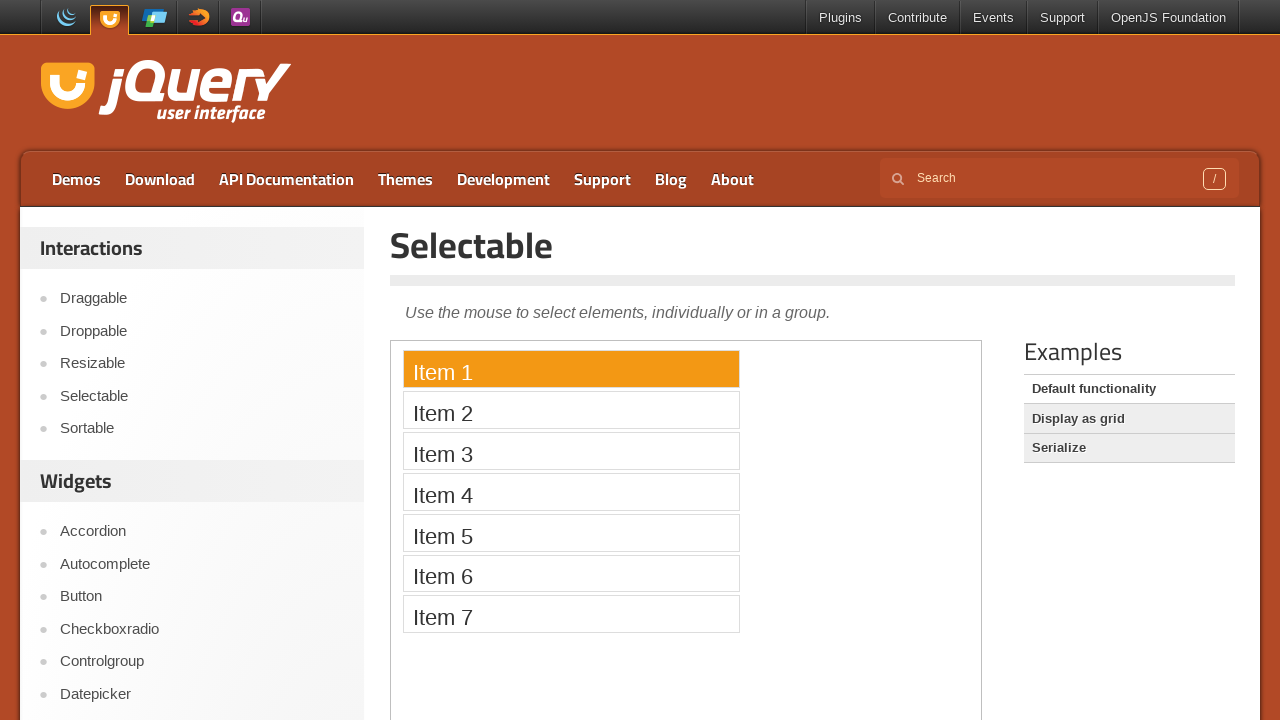

Clicked item 2 with Control key held to multi-select at (571, 410) on iframe.demo-frame >> internal:control=enter-frame >> xpath=//li[contains(text(),
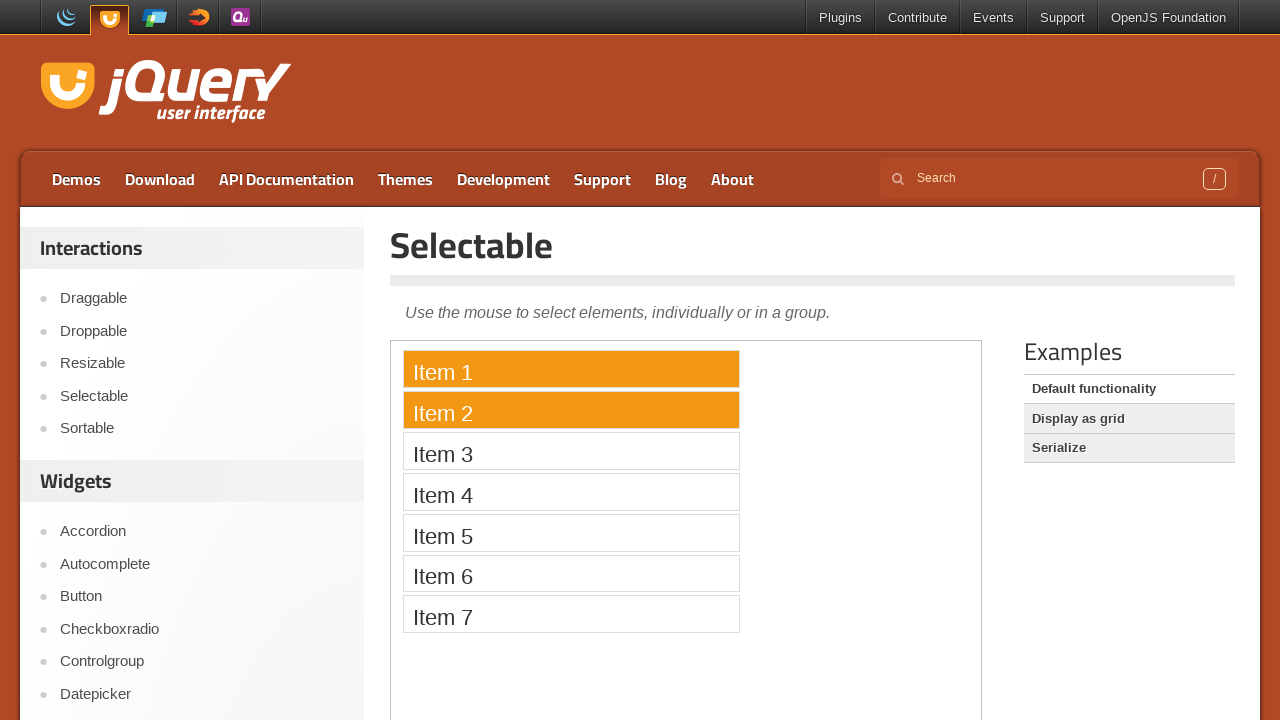

Waited 500ms before selecting next item
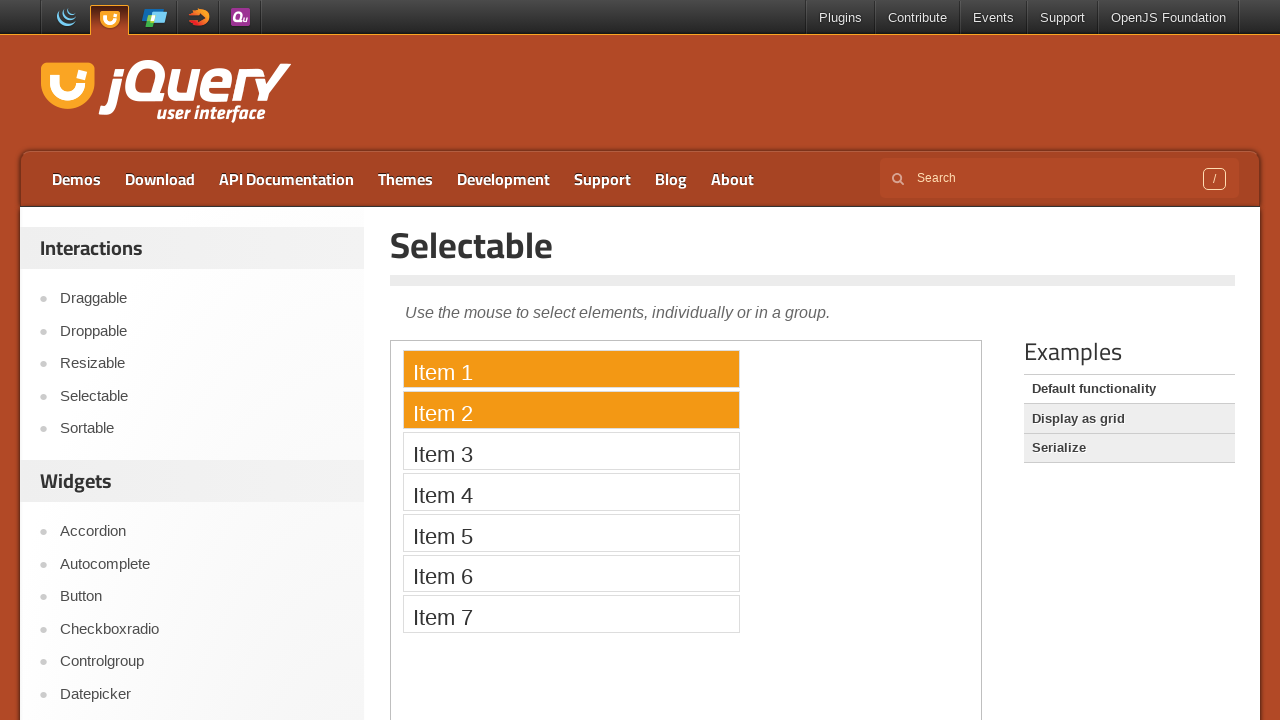

Clicked item 3 with Control key held to multi-select at (571, 451) on iframe.demo-frame >> internal:control=enter-frame >> xpath=//li[contains(text(),
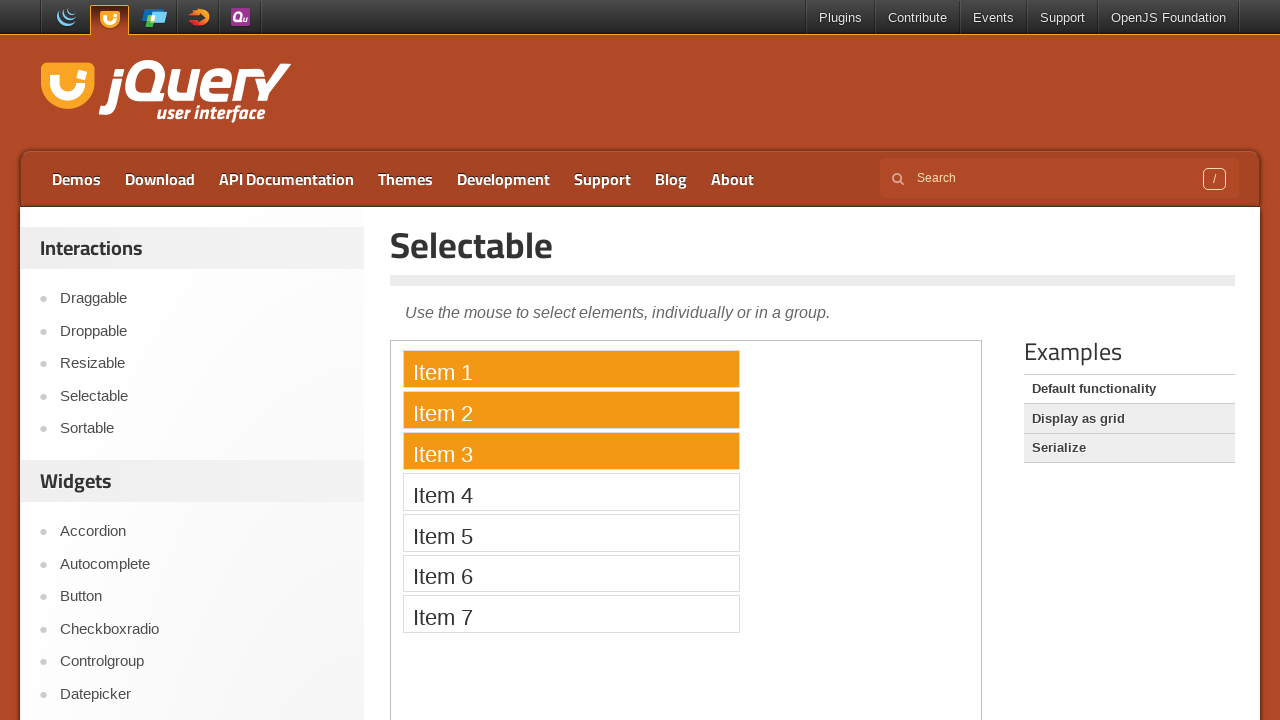

Waited 500ms before selecting next item
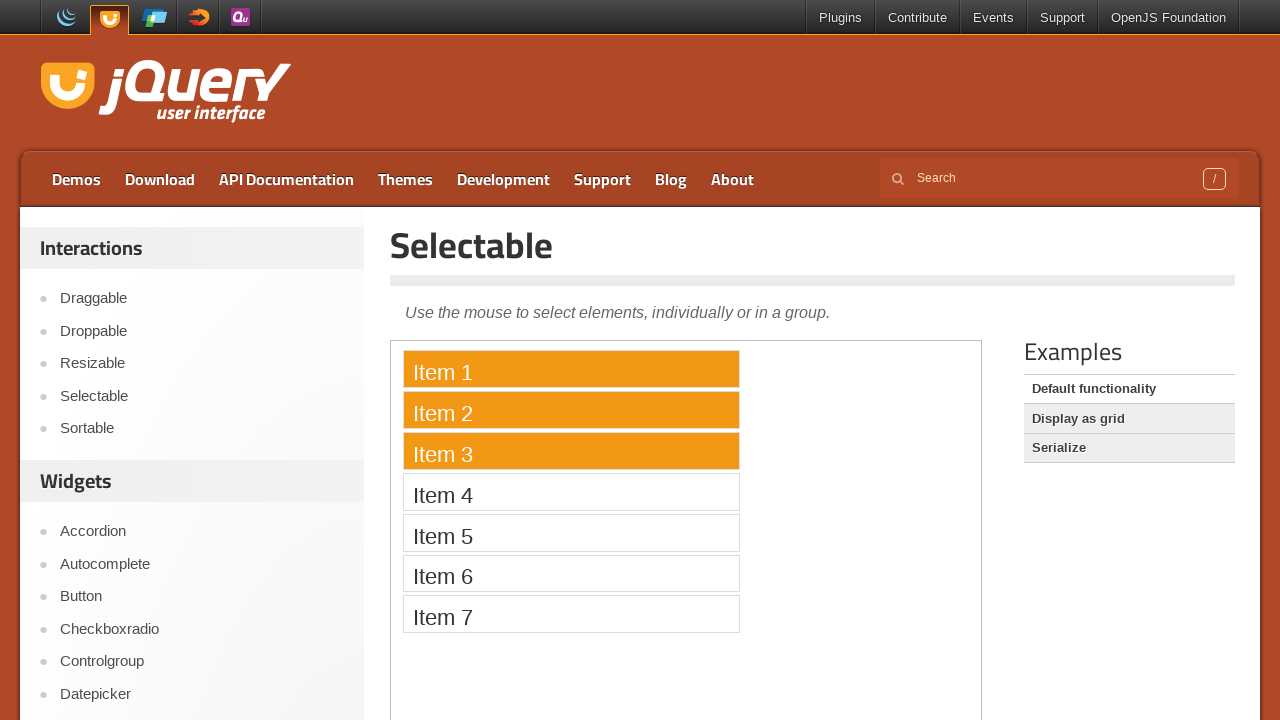

Clicked item 4 with Control key held to multi-select at (571, 492) on iframe.demo-frame >> internal:control=enter-frame >> xpath=//li[contains(text(),
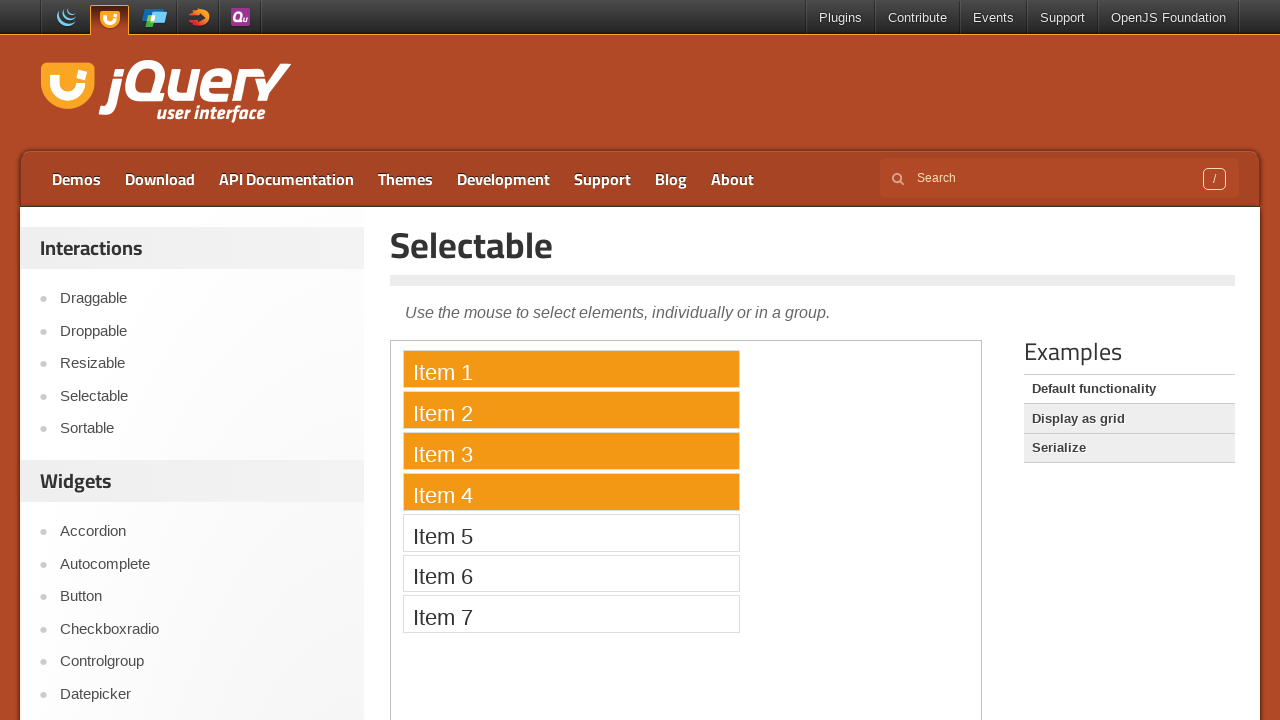

Waited 500ms before selecting next item
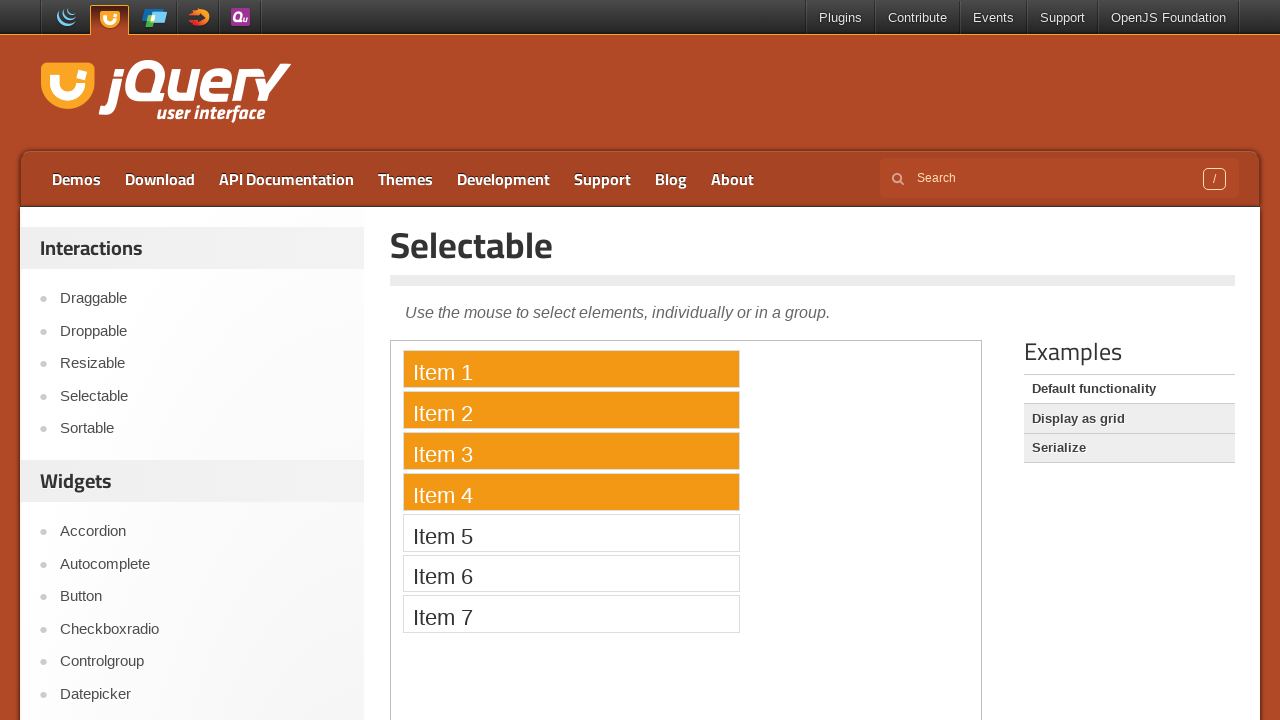

Clicked item 5 with Control key held to multi-select at (571, 532) on iframe.demo-frame >> internal:control=enter-frame >> xpath=//li[contains(text(),
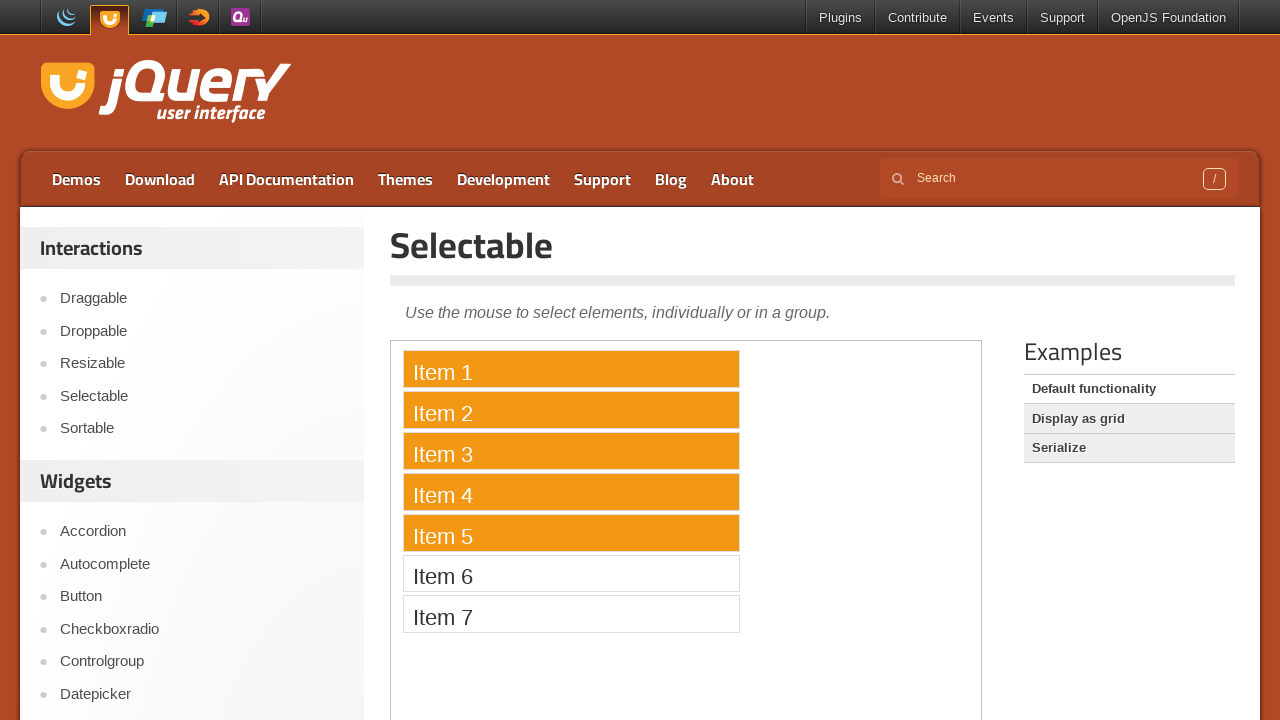

Waited 500ms before selecting next item
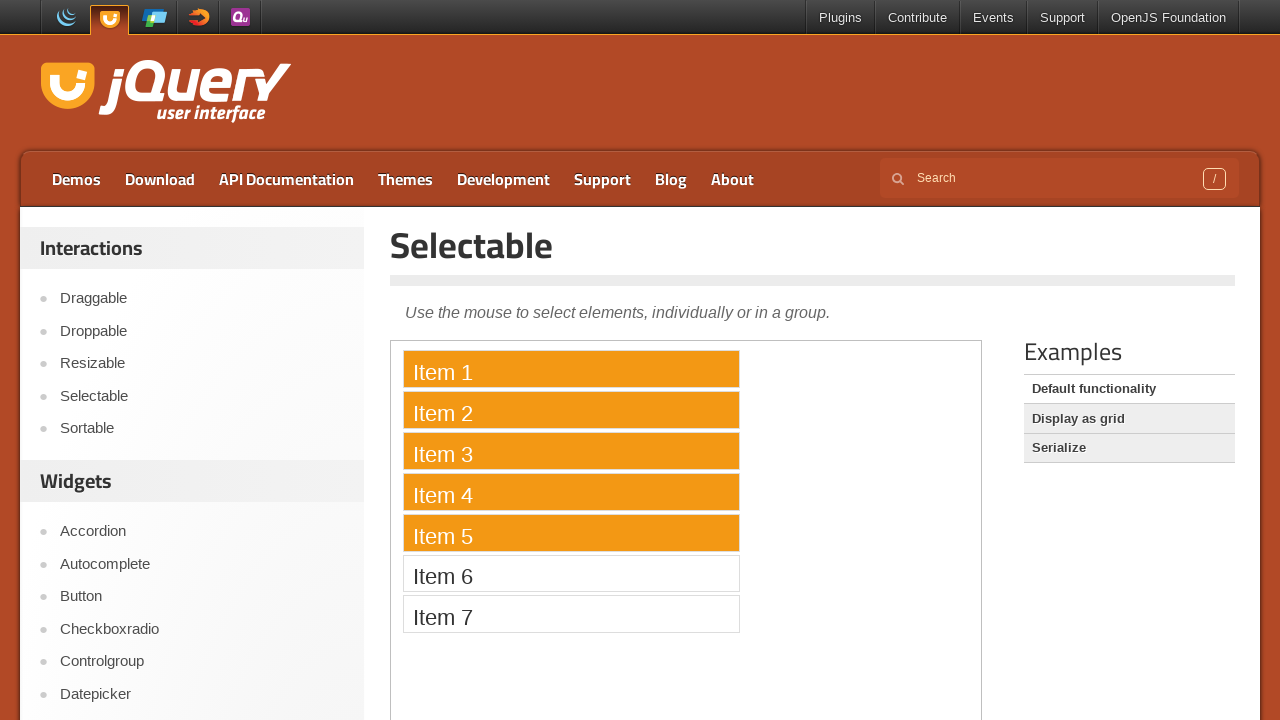

Clicked item 6 with Control key held to multi-select at (571, 573) on iframe.demo-frame >> internal:control=enter-frame >> xpath=//li[contains(text(),
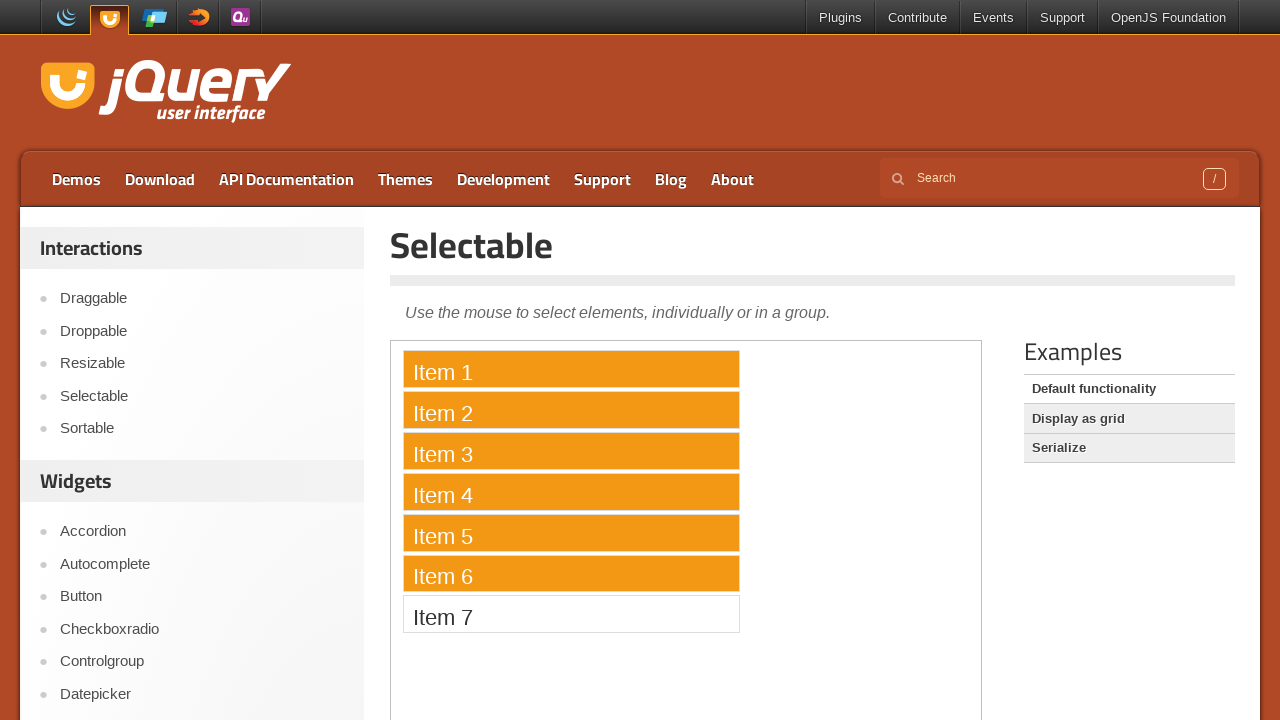

Waited 500ms before selecting next item
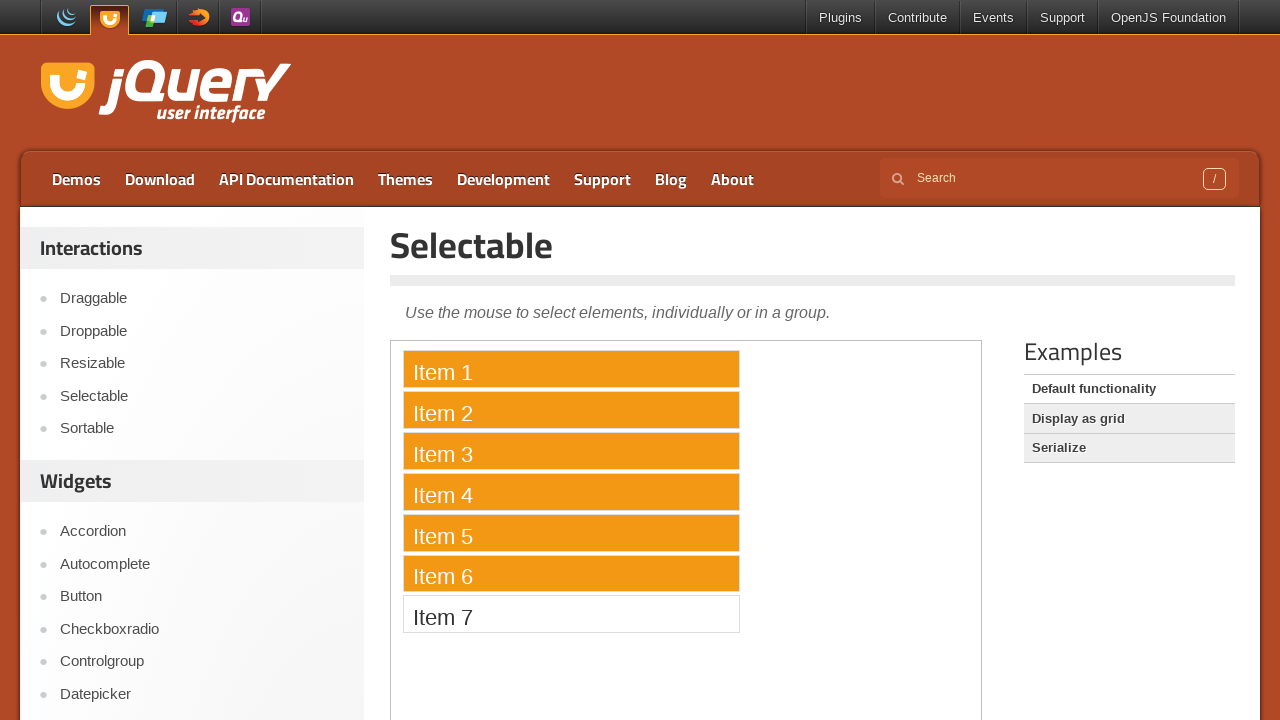

Clicked item 7 with Control key held to multi-select at (571, 614) on iframe.demo-frame >> internal:control=enter-frame >> xpath=//li[contains(text(),
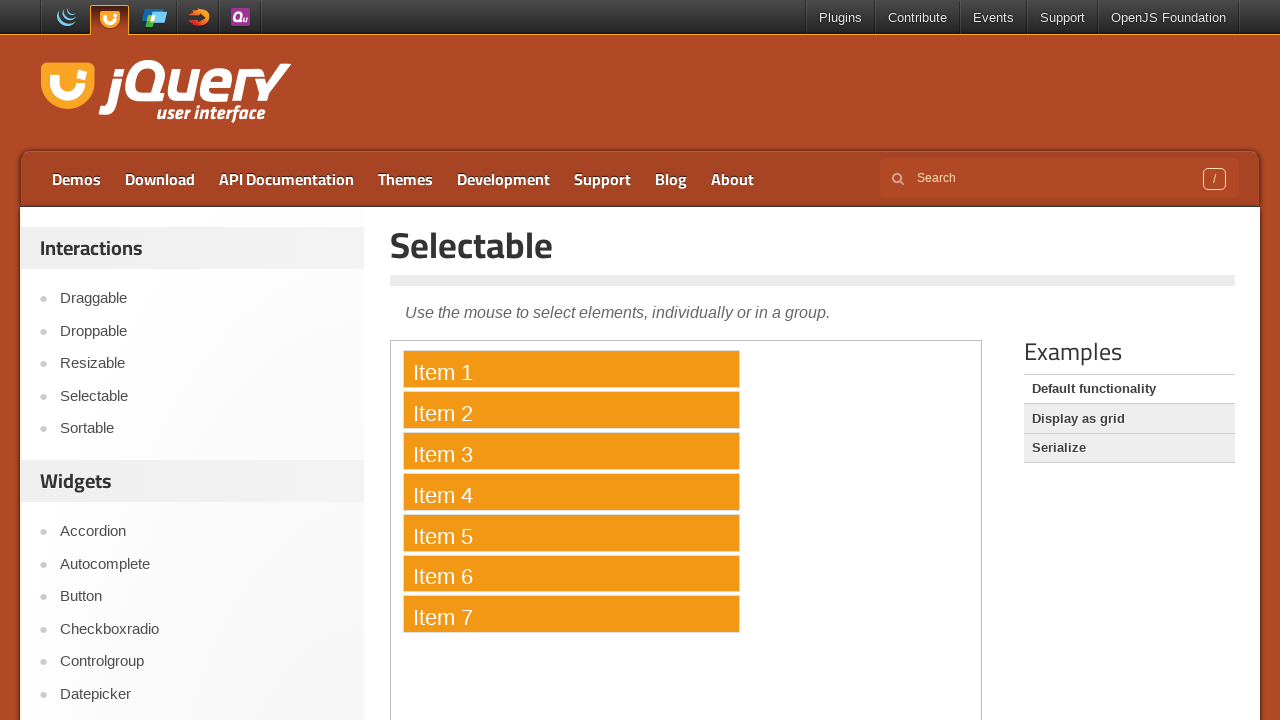

Waited 500ms before selecting next item
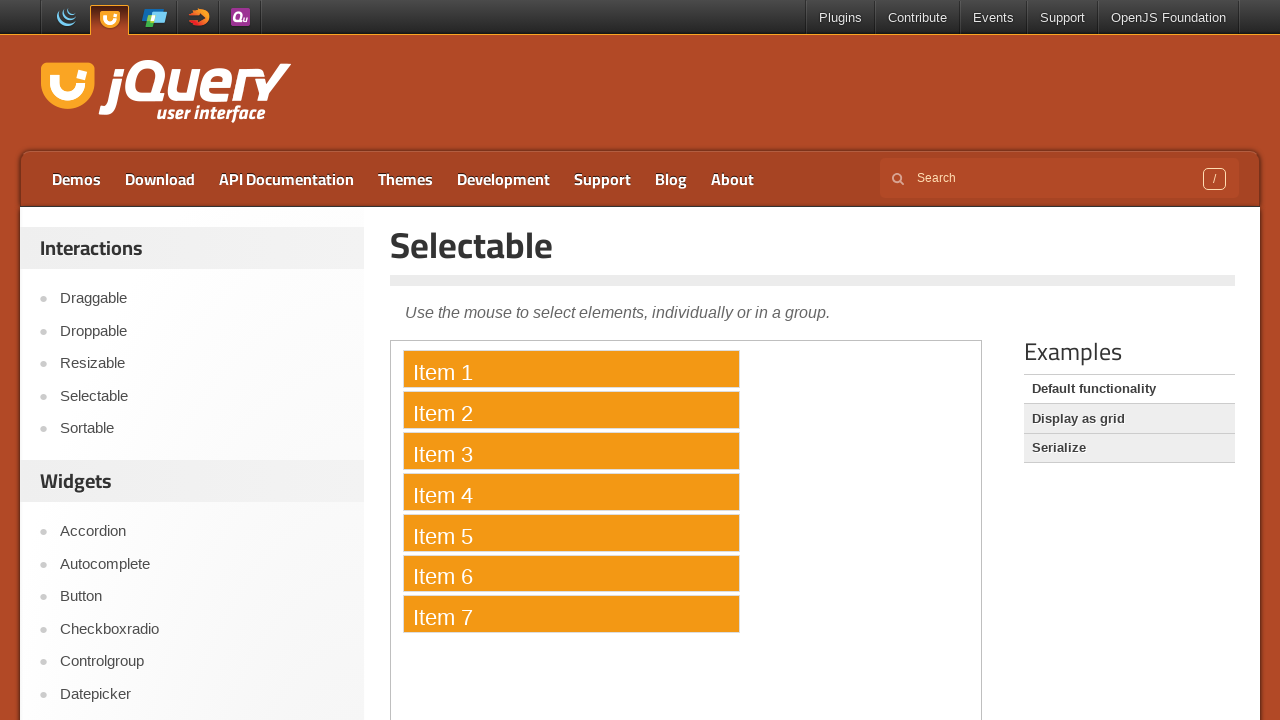

Waited 1000ms for all selections to complete
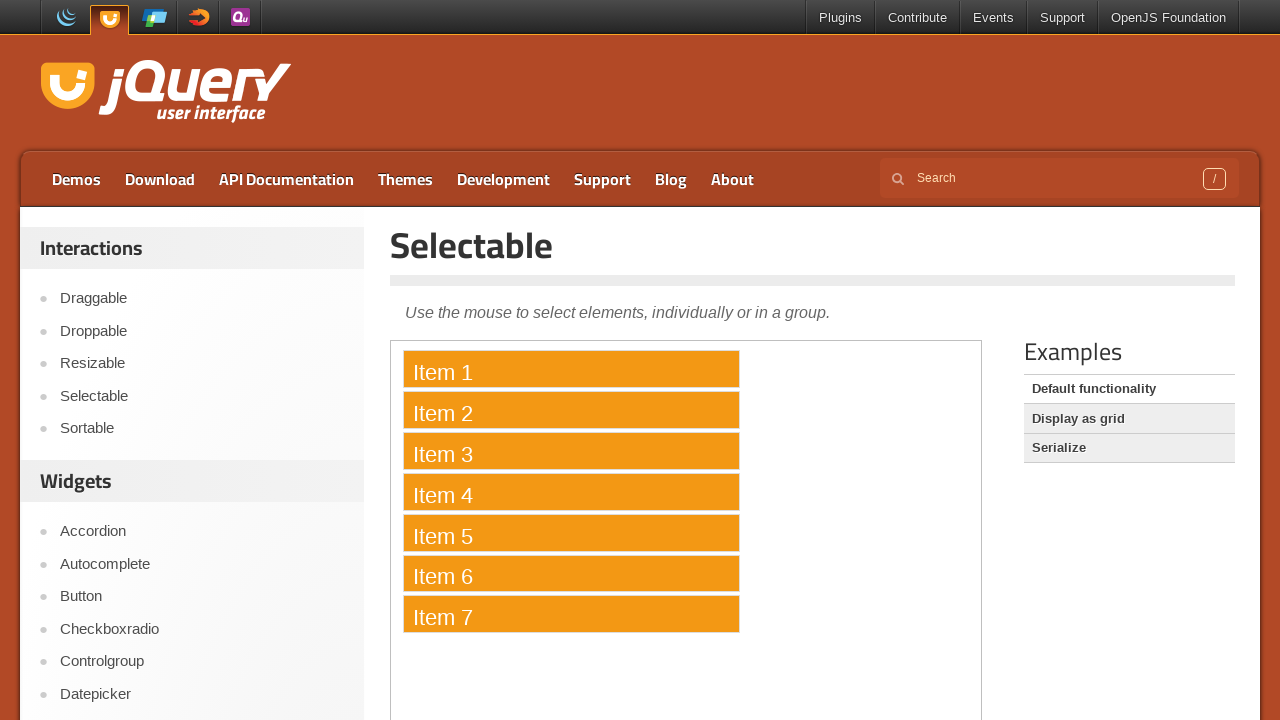

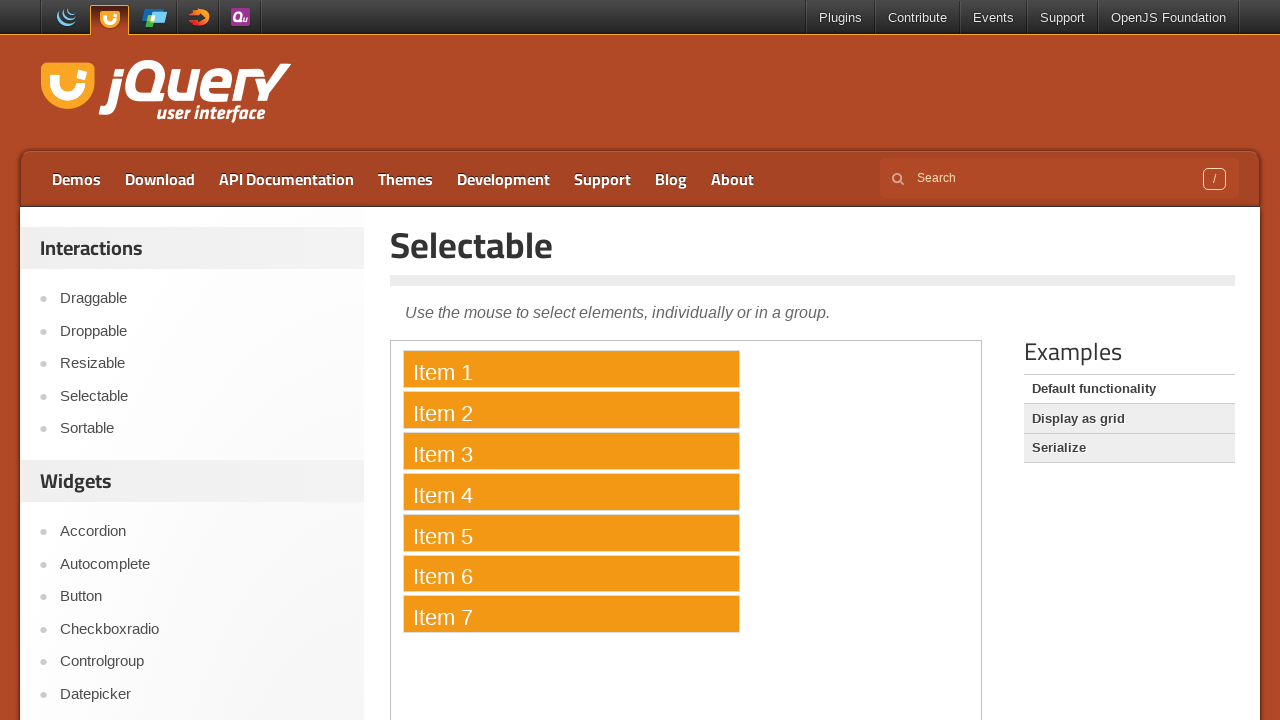